Tests scrolling to elements on a page and filling in a name field and date field after scrolling to them

Starting URL: https://formy-project.herokuapp.com/scroll

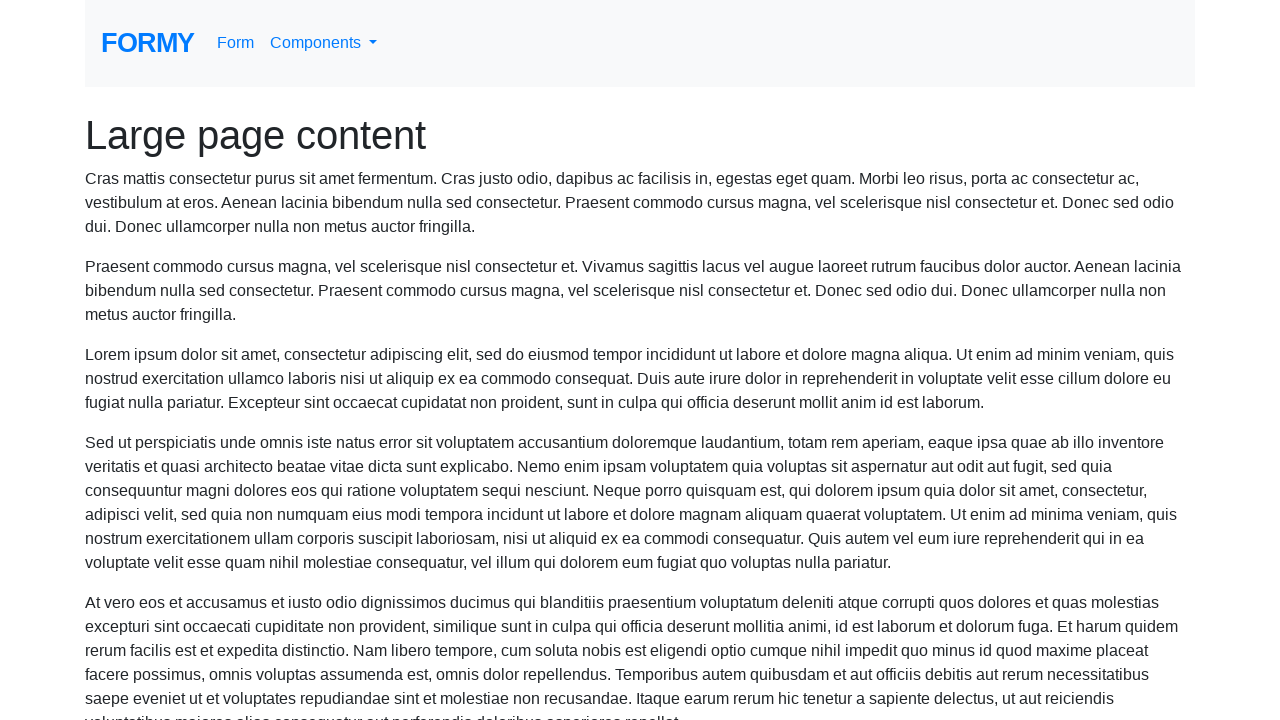

Scrolled to name field
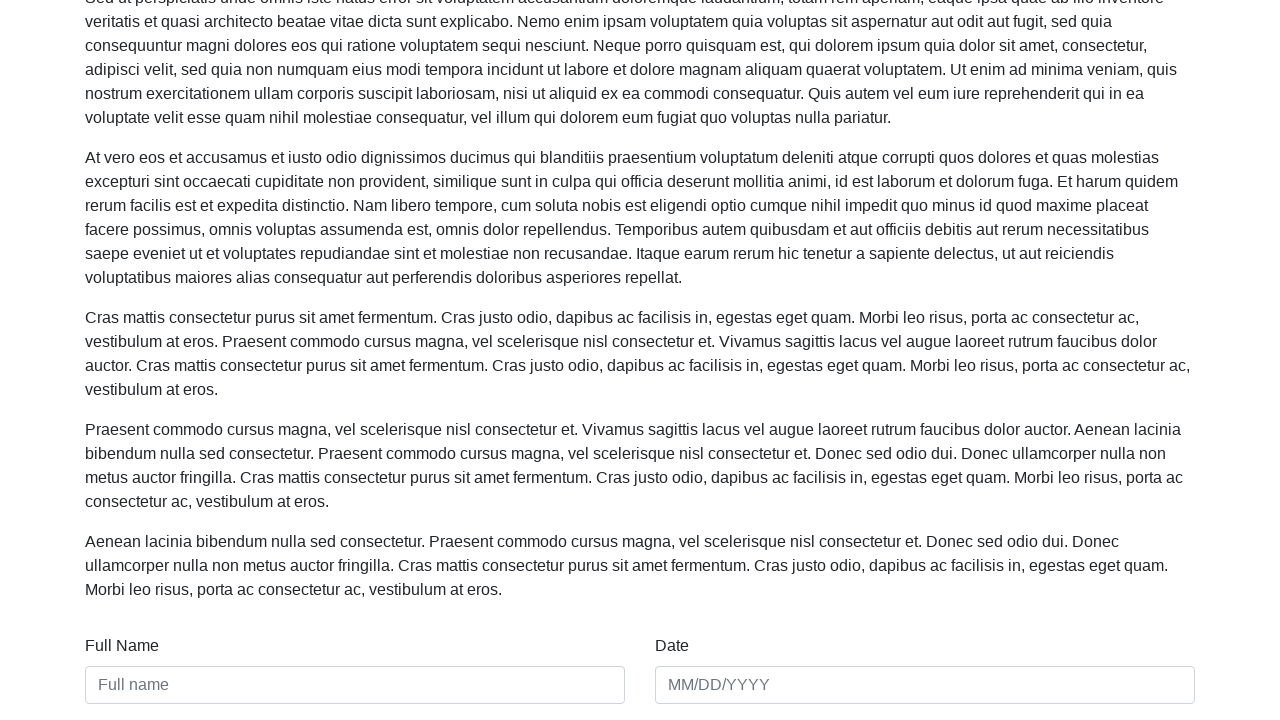

Filled name field with 'Marcus Thompson' on #name
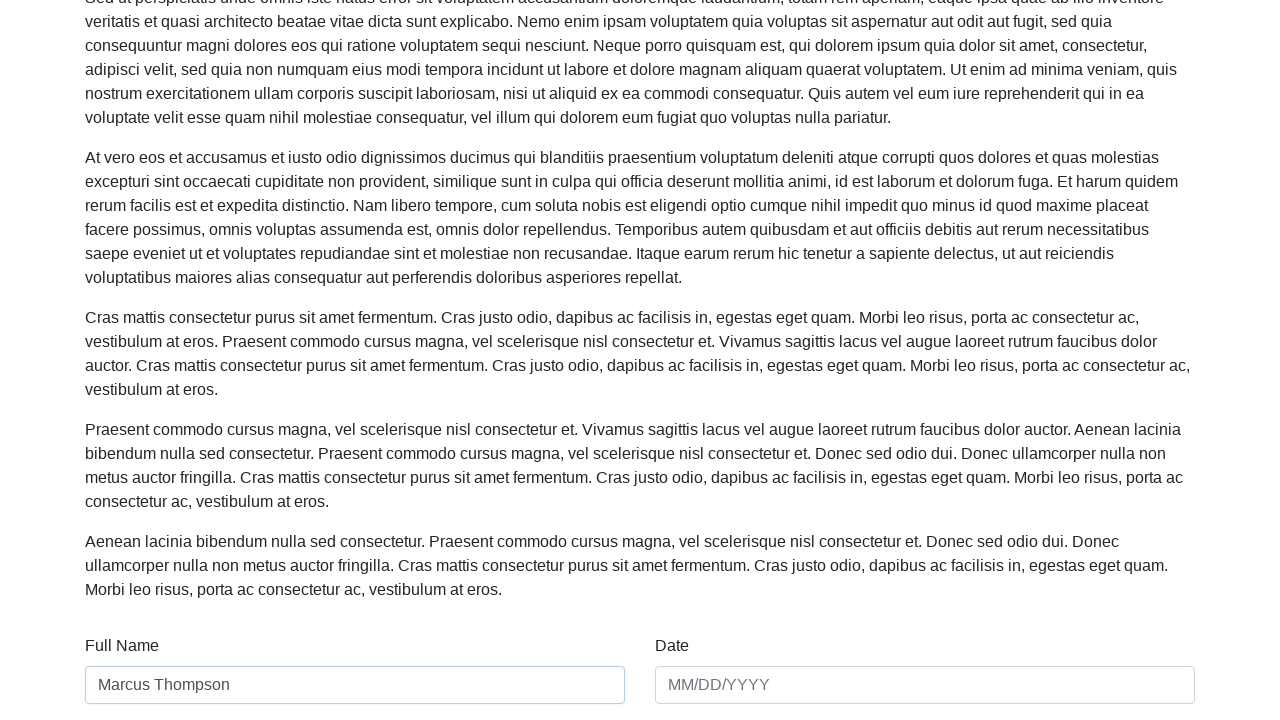

Scrolled to date field
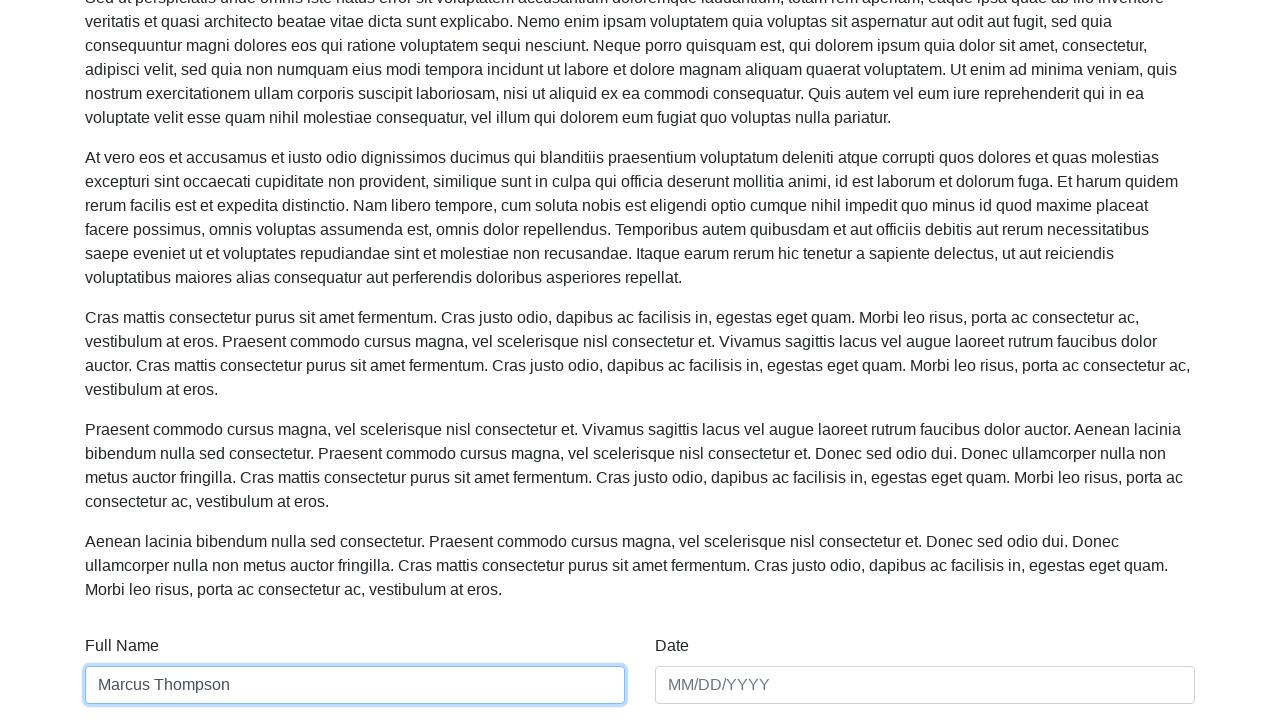

Filled date field with '03/15/2024' on #date
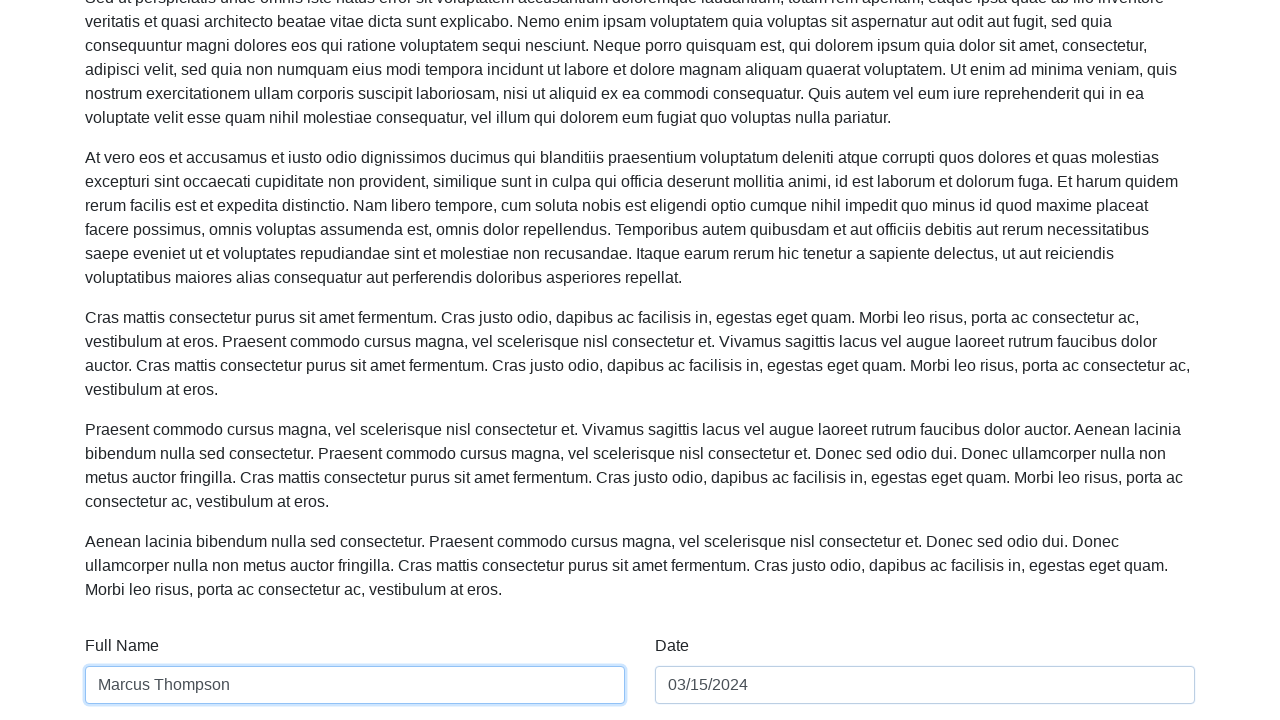

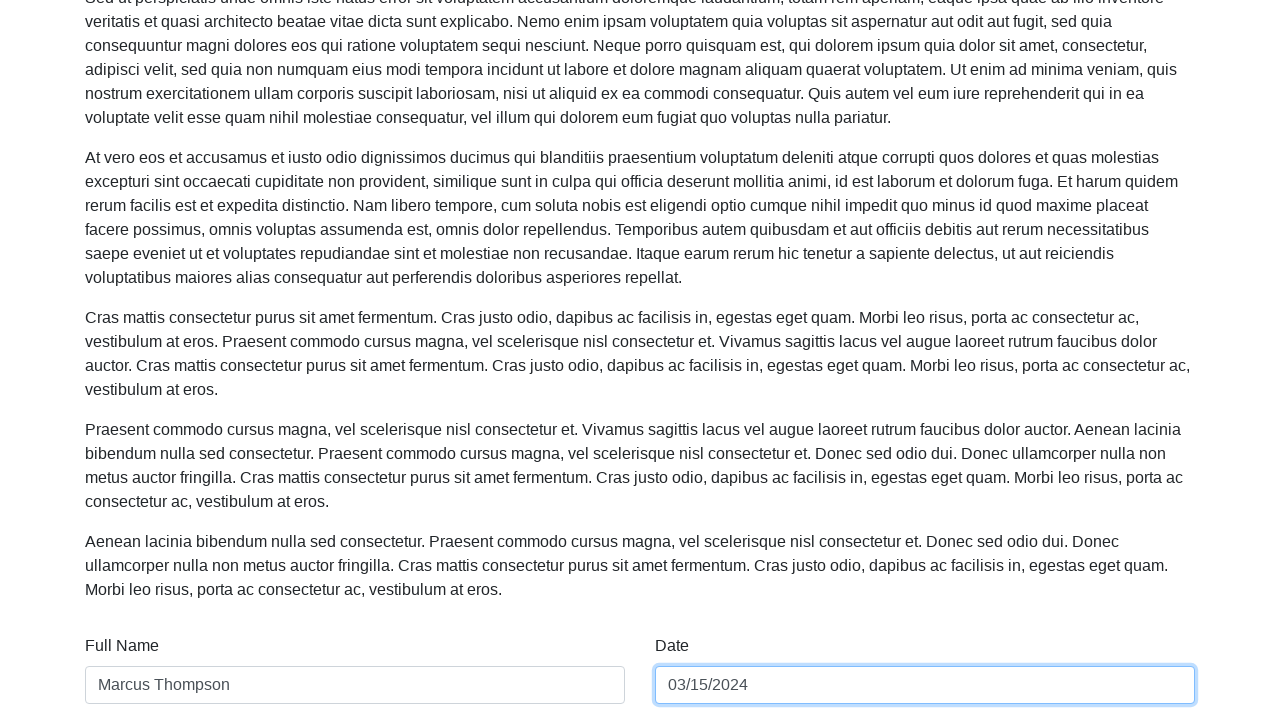